Tests dynamic element controls by clicking remove/add buttons and verifying the appearance of status messages

Starting URL: https://the-internet.herokuapp.com/dynamic_controls

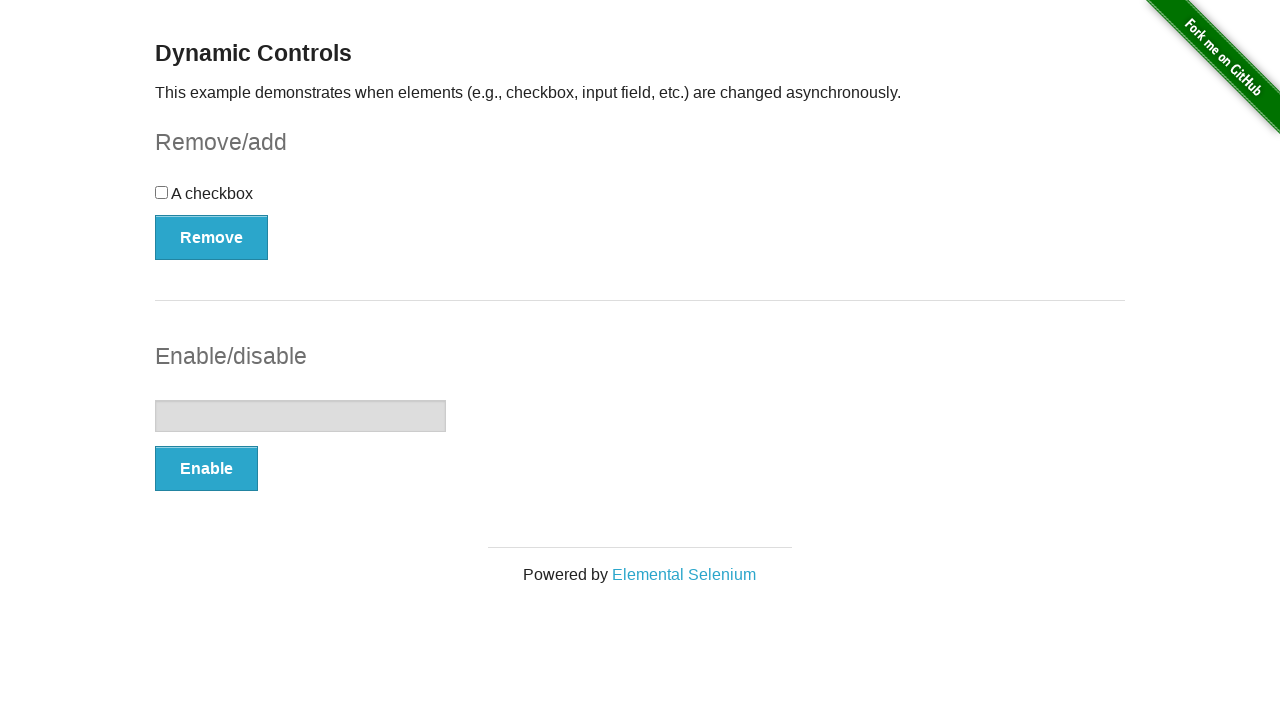

Clicked remove button to remove dynamic element at (212, 237) on (//button[@type='button'])[1]
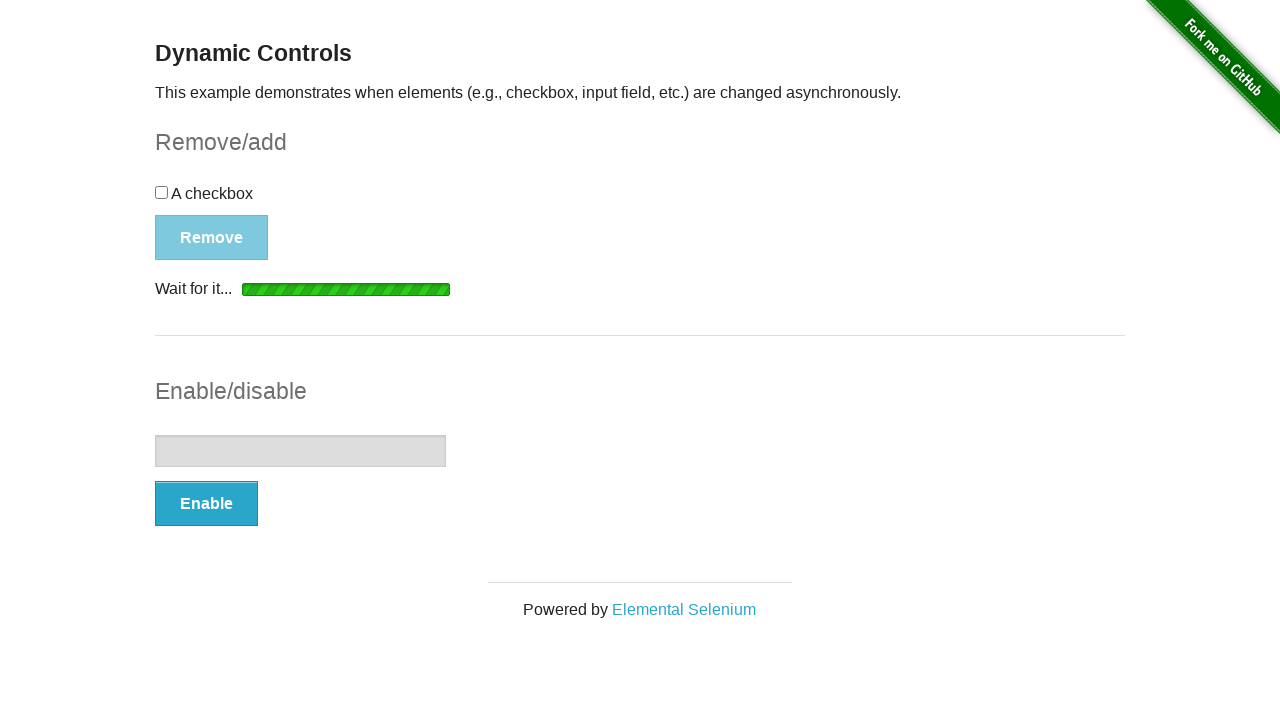

Waited for status message to appear
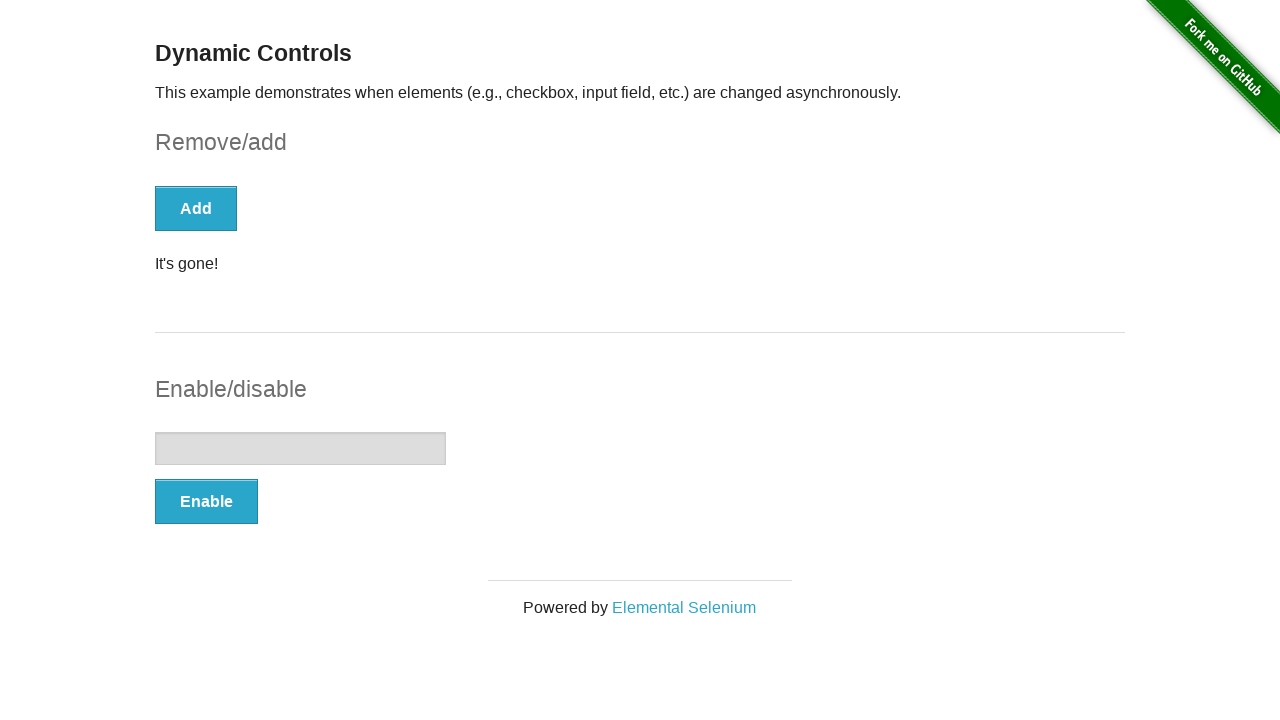

Retrieved status message text: 'It's gone!'
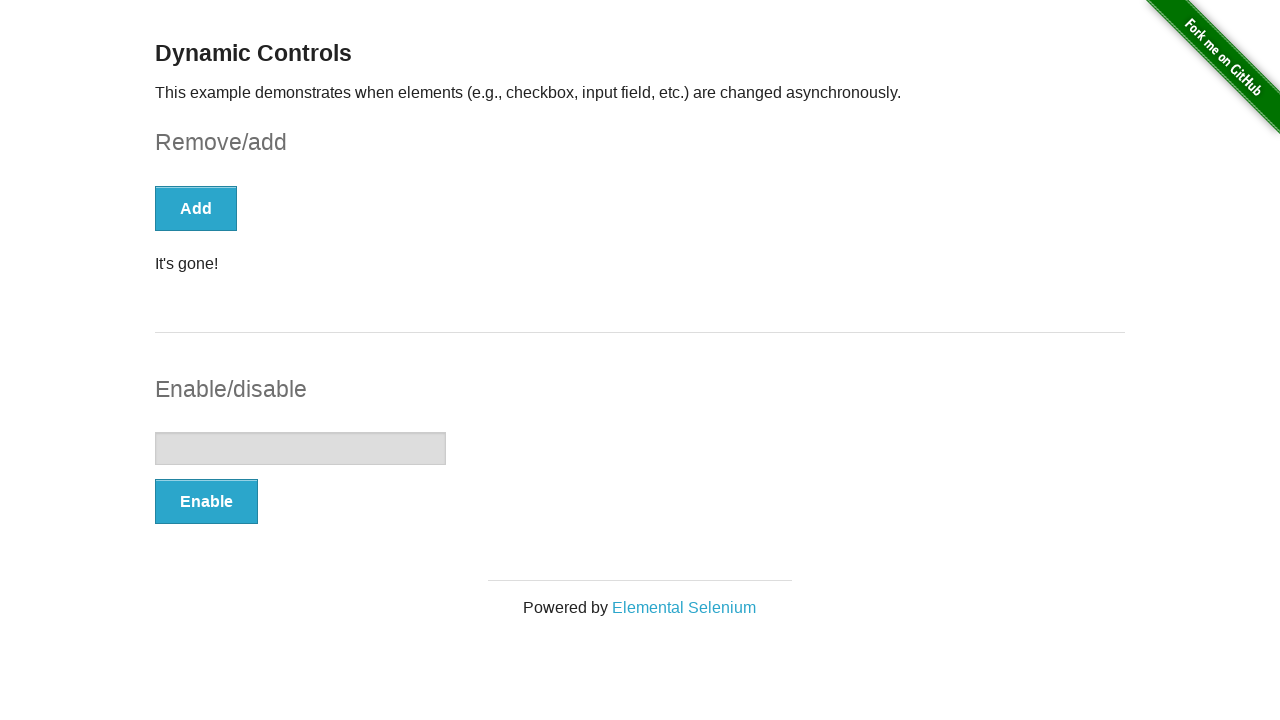

Verified 'It's gone!' message is correct
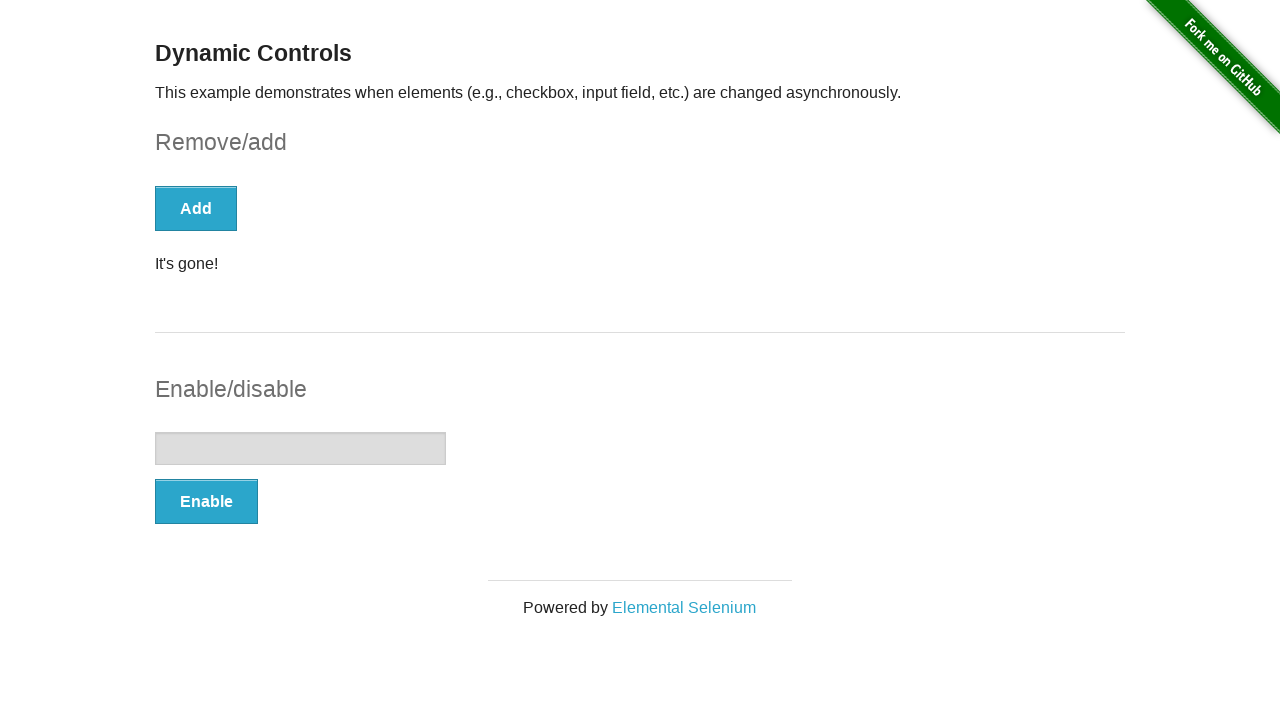

Clicked add button to restore dynamic element at (196, 208) on (//button[@type='button'])[1]
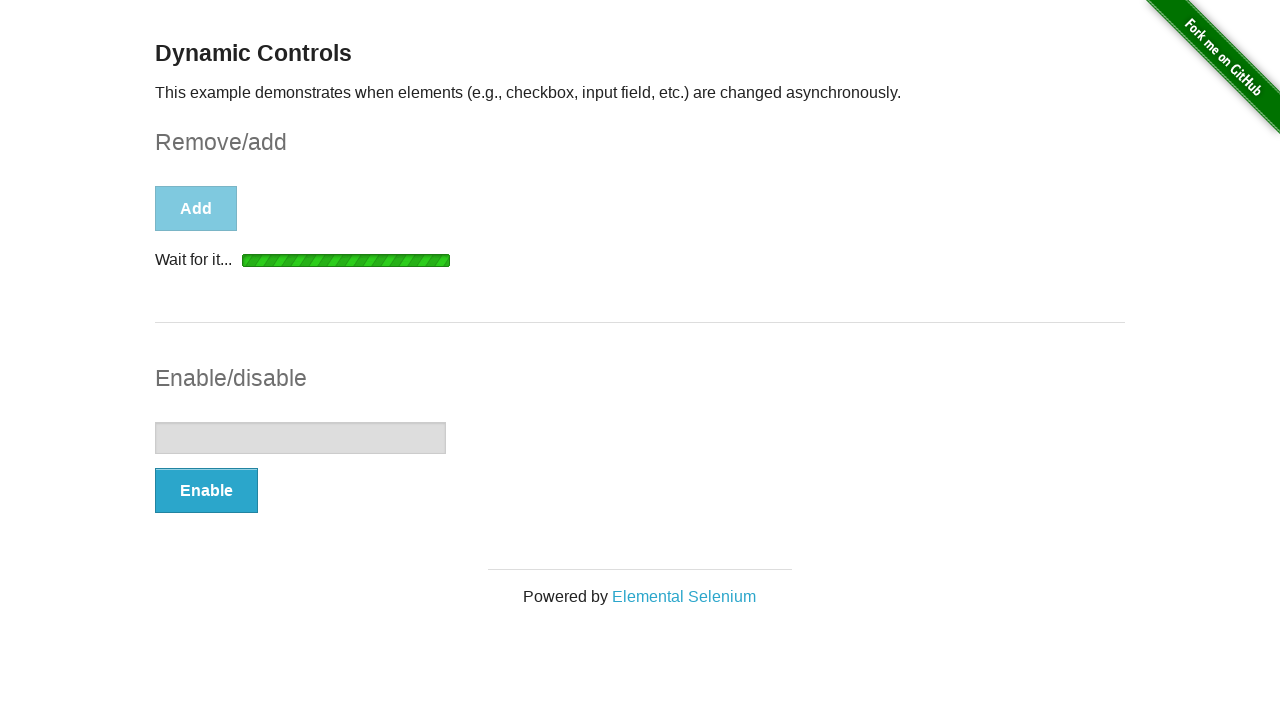

Waited for status message to appear after adding element
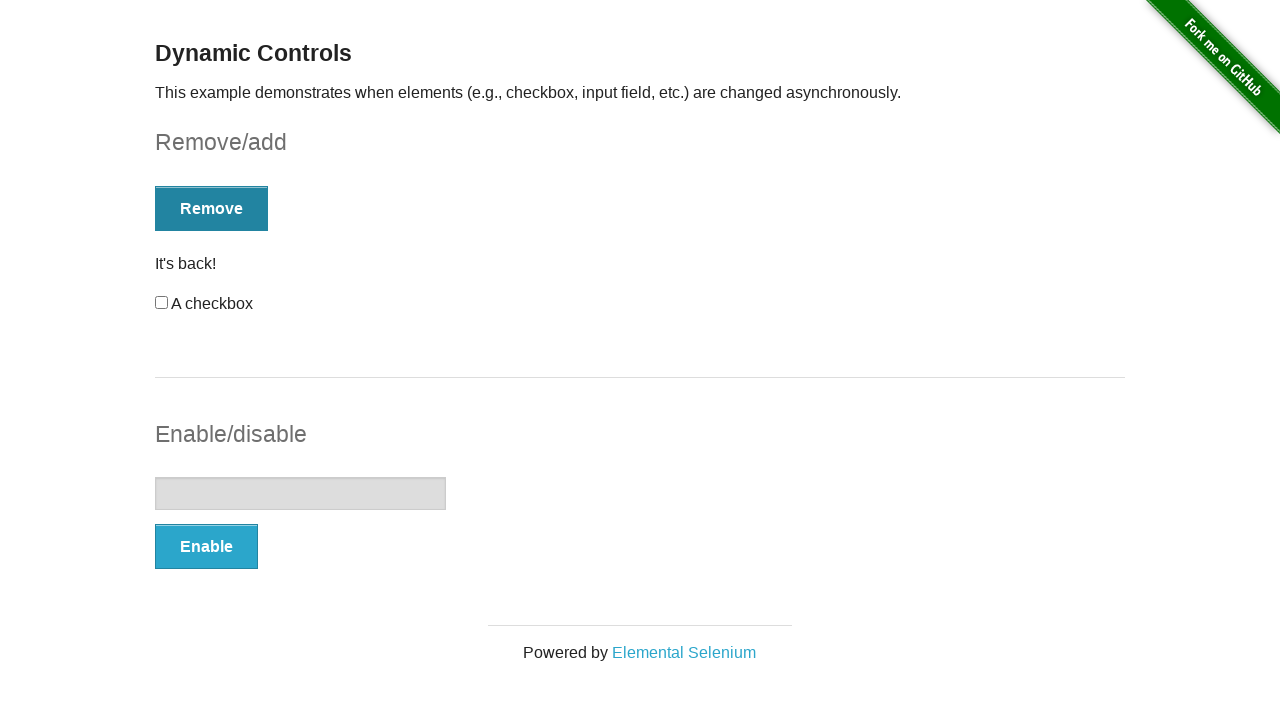

Retrieved status message text: 'It's back!'
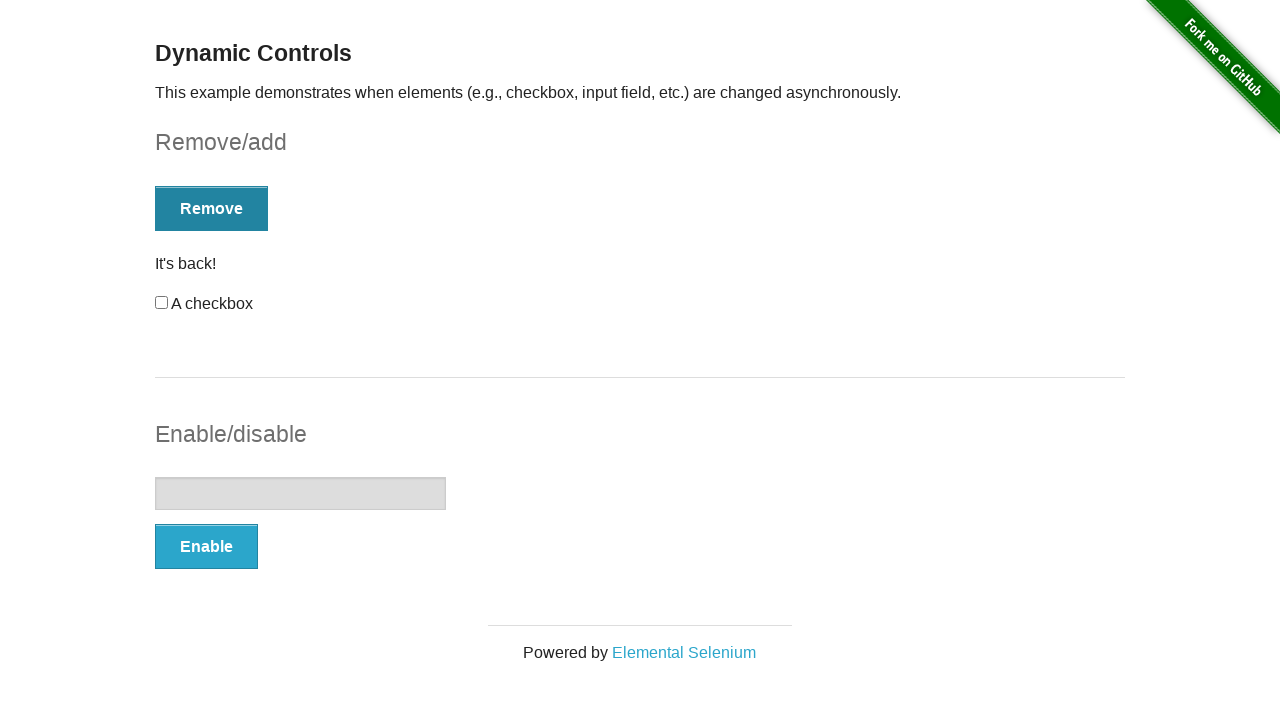

Verified 'It's back!' message is correct
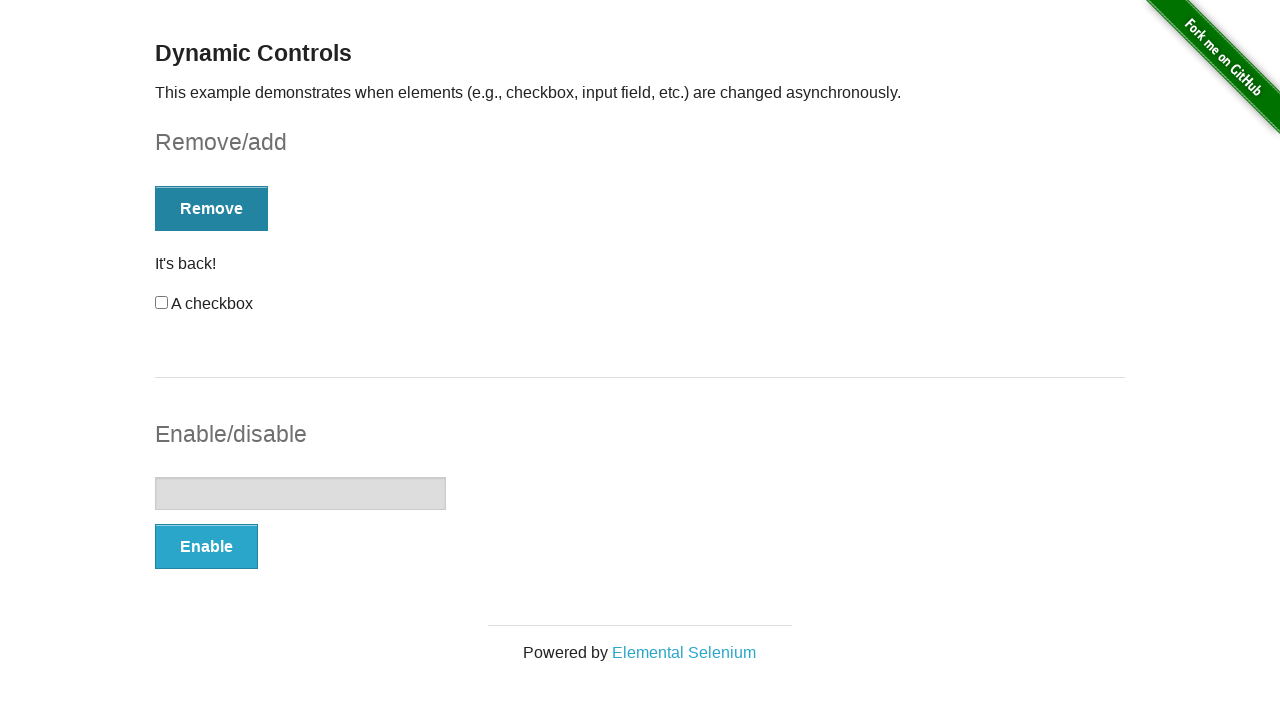

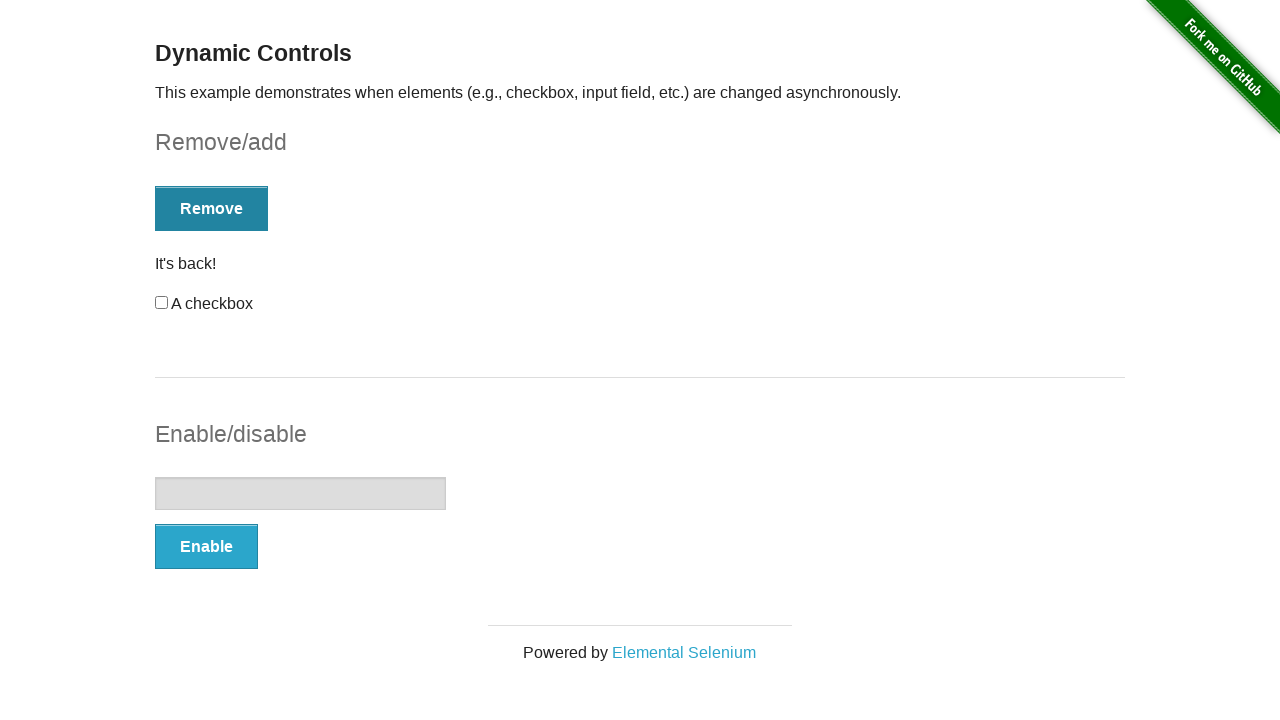